Tests entering text in a JavaScript prompt dialog by clicking the third button, entering a name, and verifying it appears in the result

Starting URL: https://the-internet.herokuapp.com/javascript_alerts

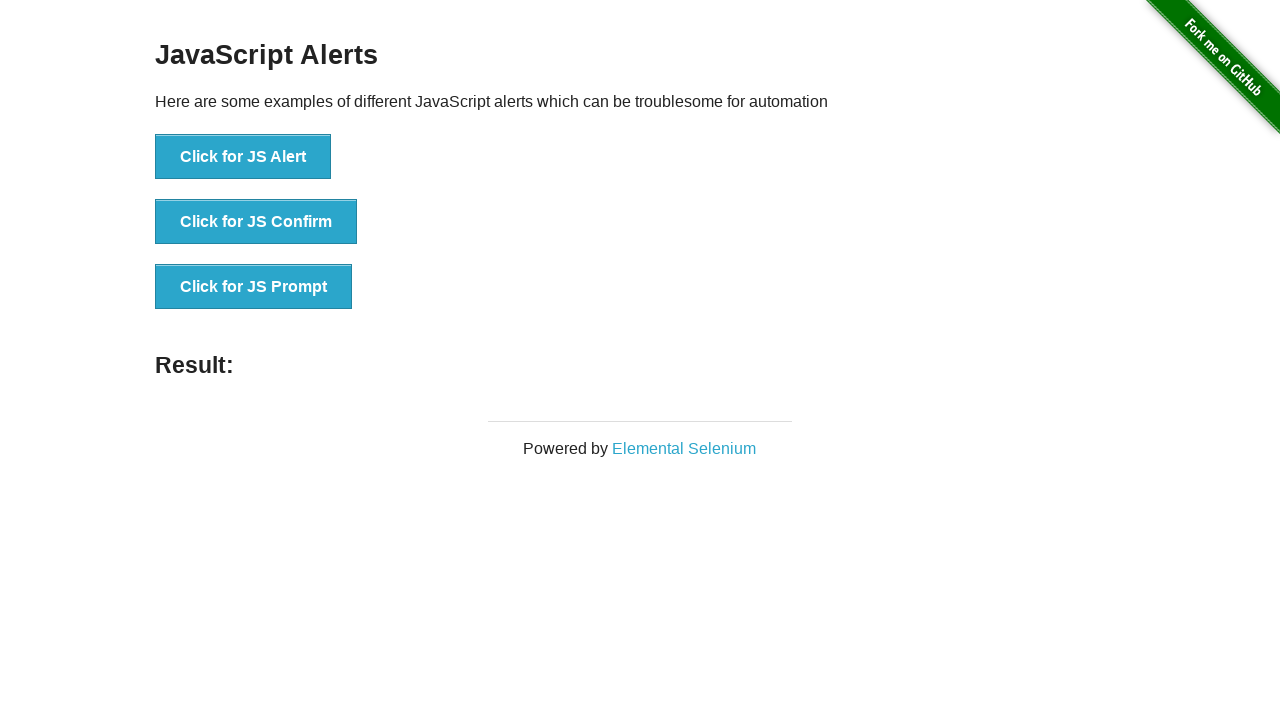

Set up dialog handler to accept prompt with 'TestUser123'
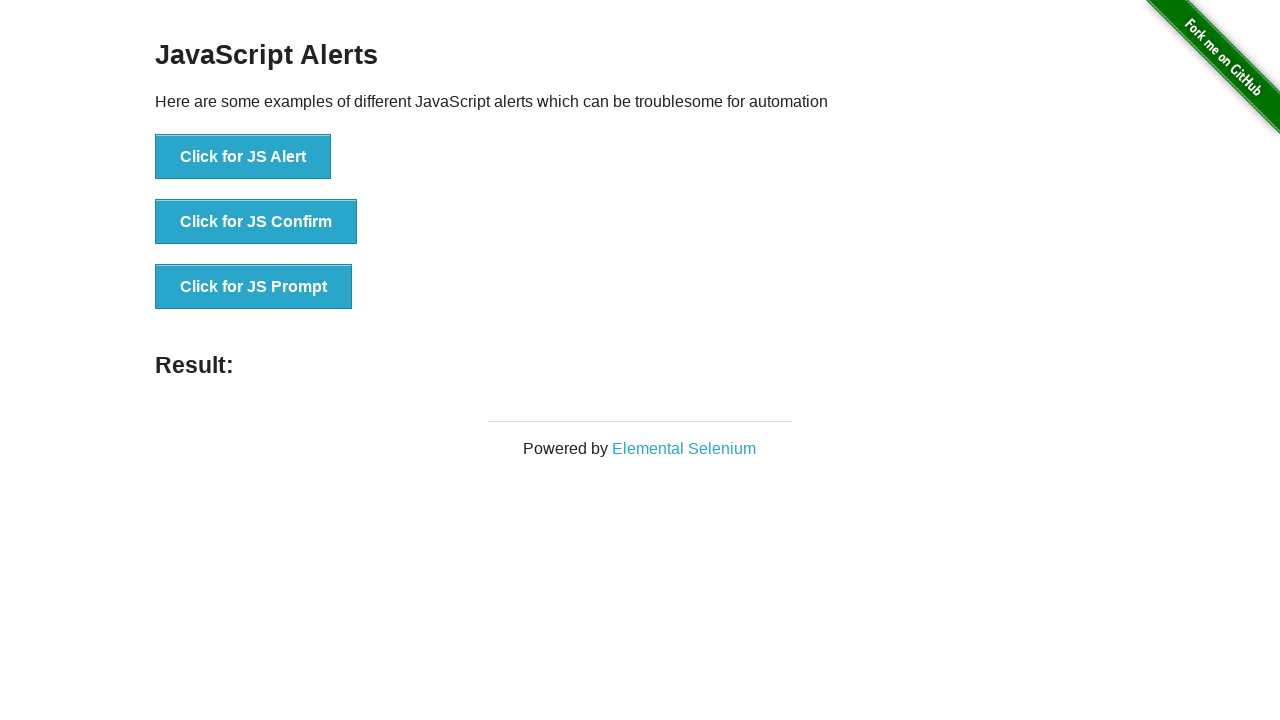

Clicked the third button to trigger JavaScript prompt dialog at (254, 287) on button[onclick='jsPrompt()']
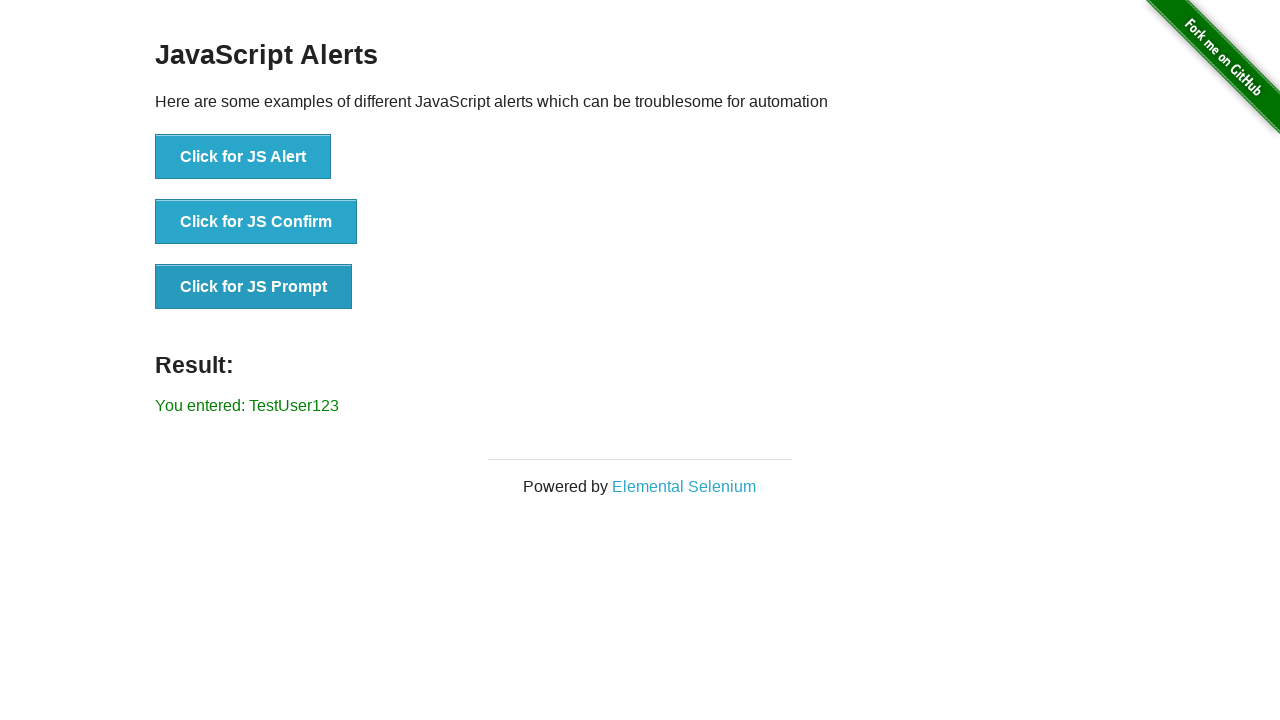

Retrieved result text from #result element
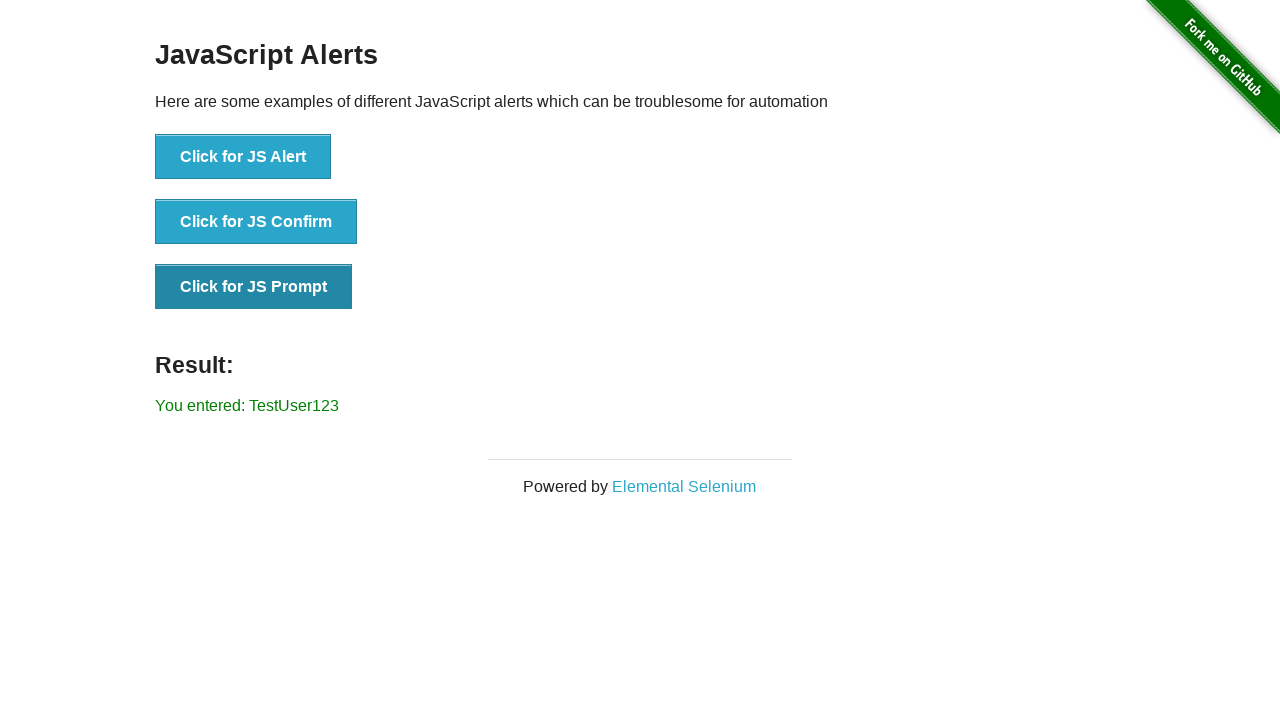

Verified 'TestUser123' appears in result message
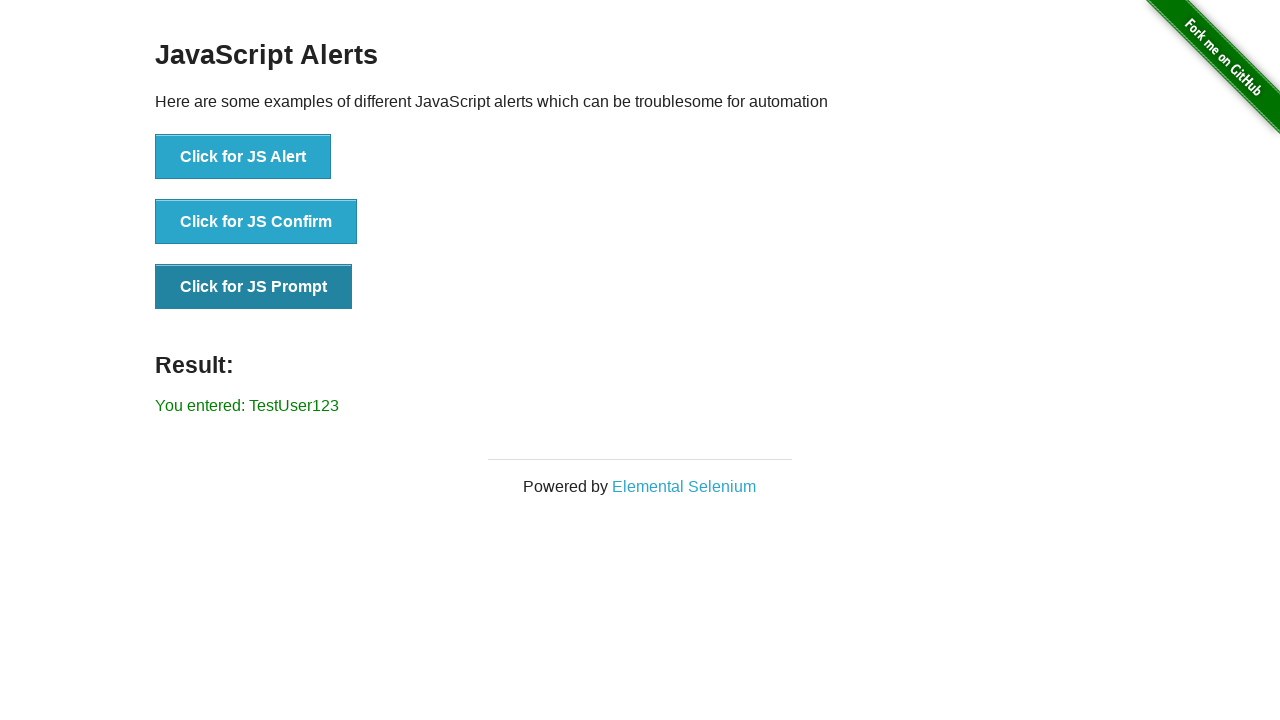

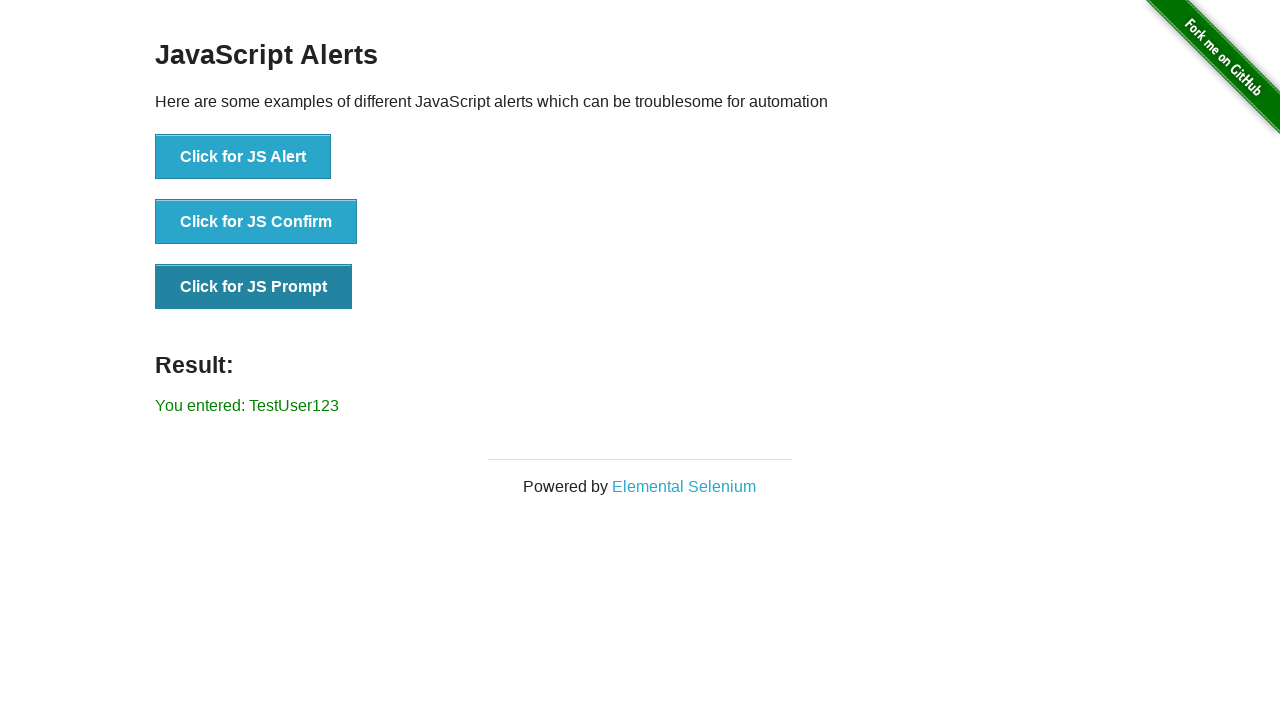